Tests right-click context menu functionality by right-clicking on an image and navigating through nested menu items

Starting URL: https://deluxe-menu.com/popup-mode-sample.html

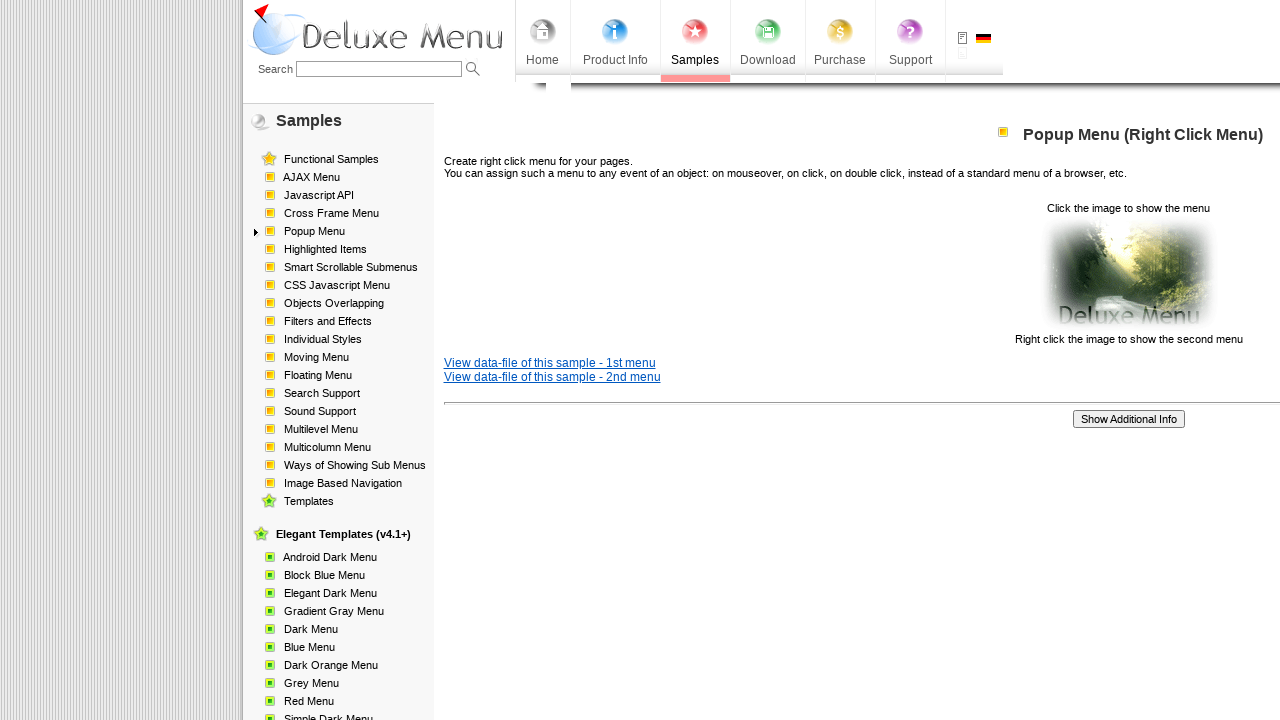

Located image element to right-click on
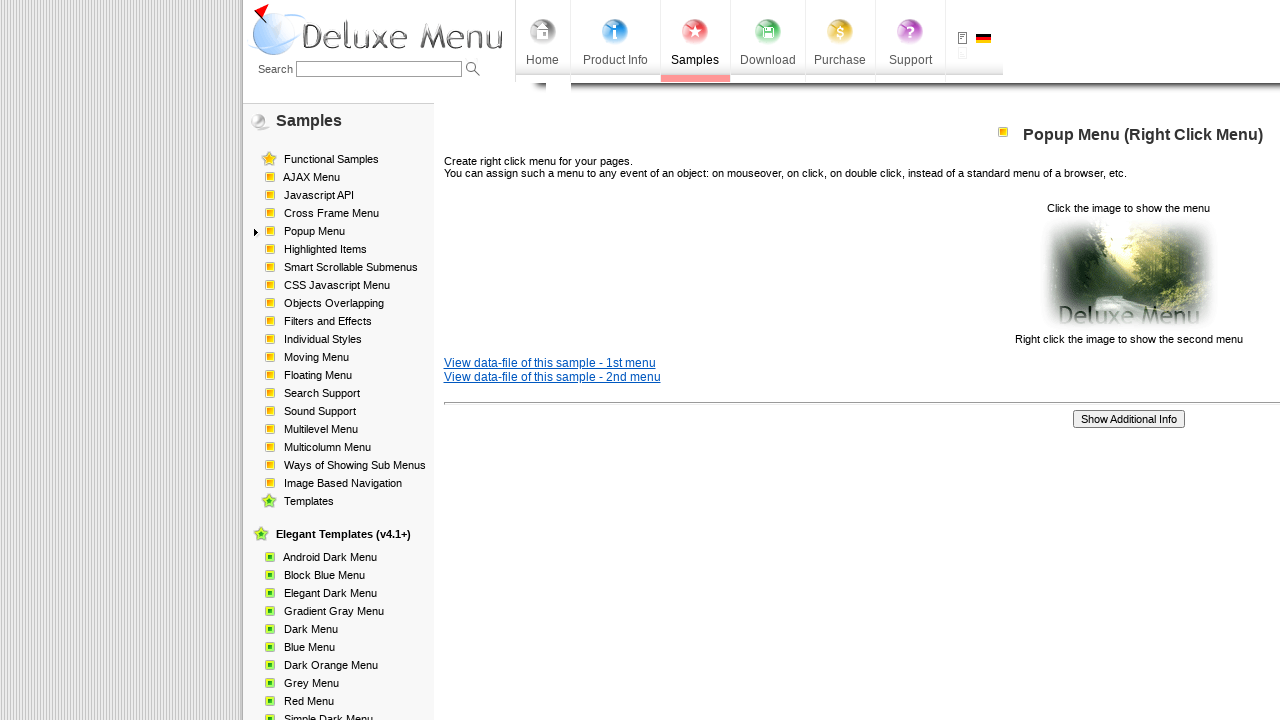

Right-clicked on image to open context menu at (1128, 274) on xpath=/html/body/div/table/tbody/tr/td[2]/div[2]/table[1]/tbody/tr/td[3]/p[2]/im
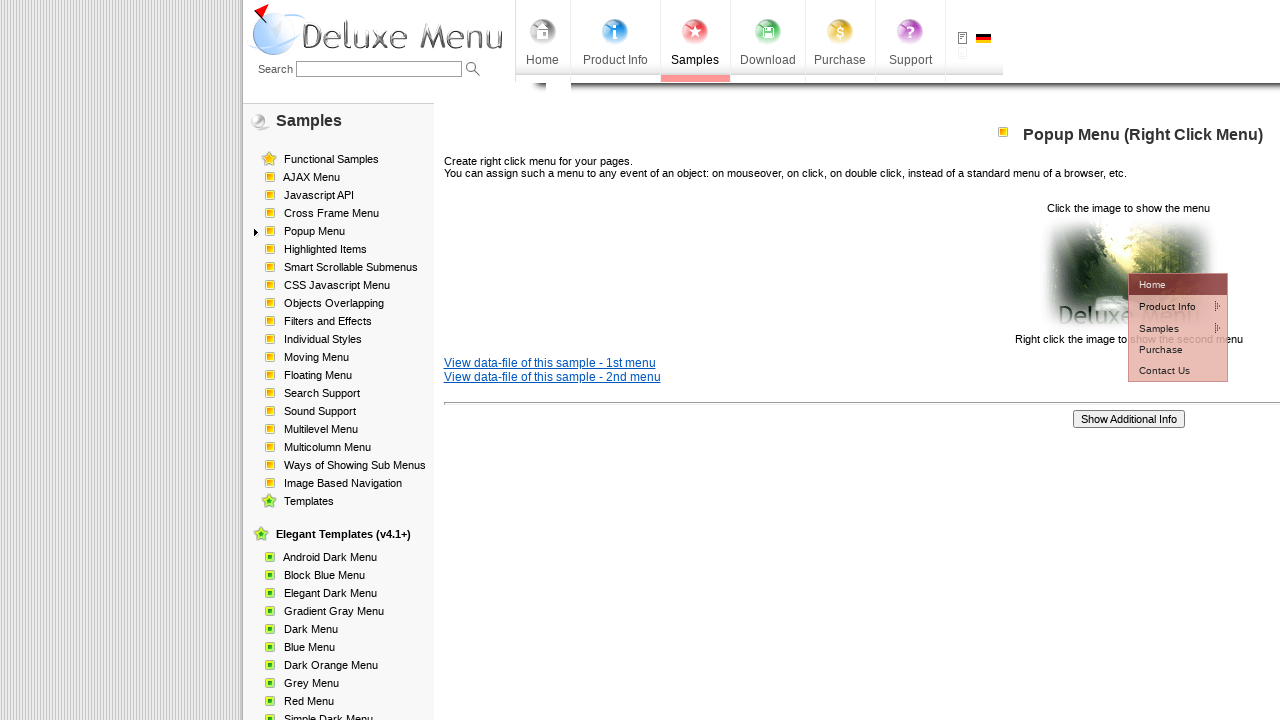

Hovered over first context menu item at (1165, 306) on //*[@id="dm2m1i1tdT"]
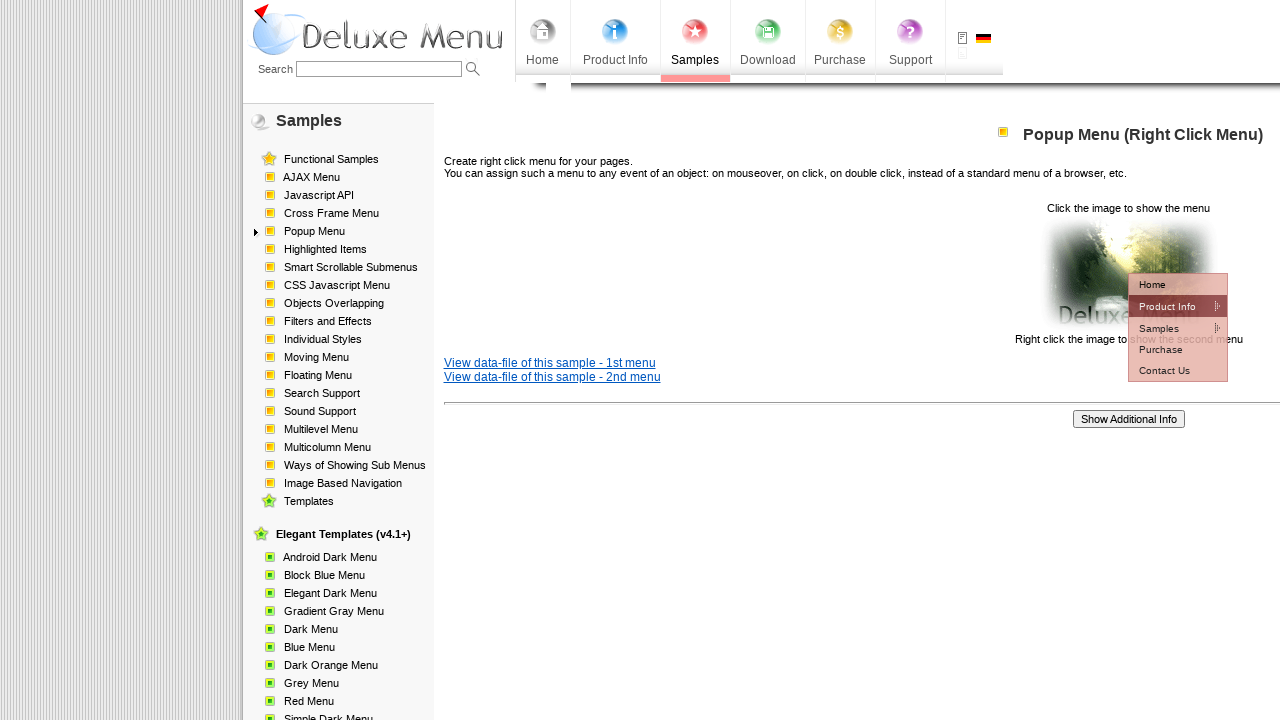

Hovered over second context menu item to reveal submenu at (1052, 327) on //*[@id="dm2m2i1tdT"]
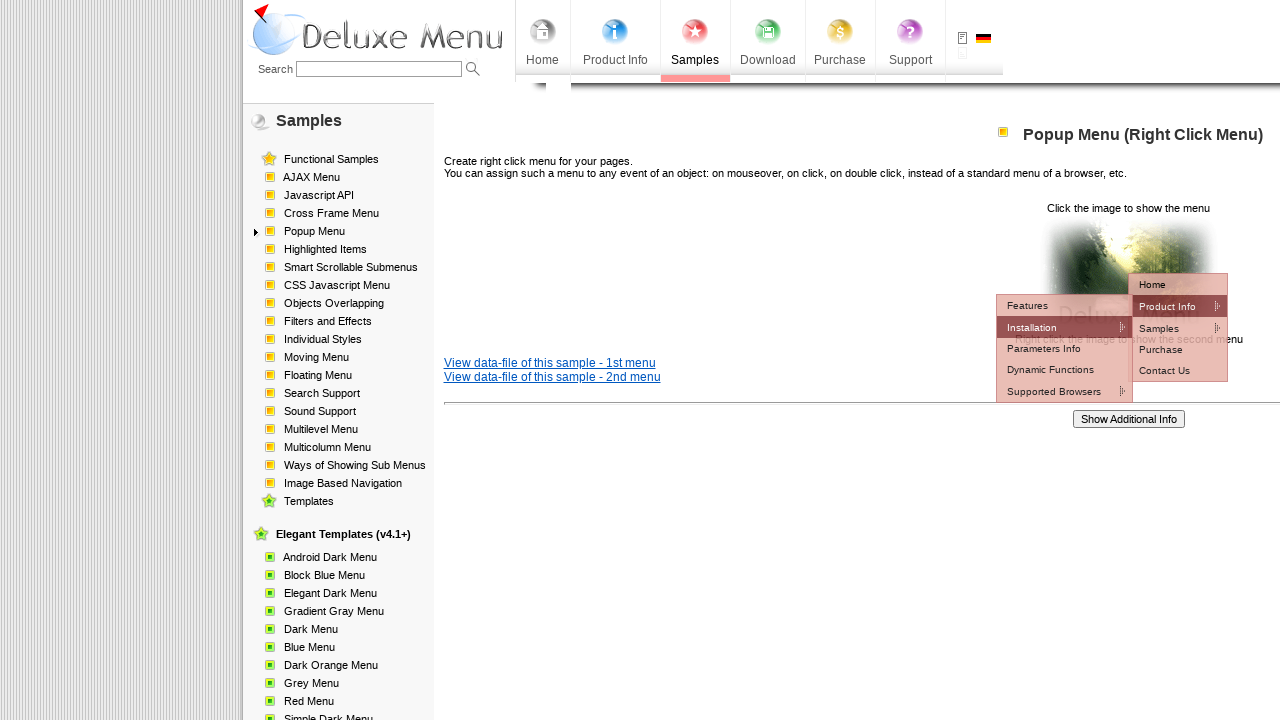

Clicked on final nested menu item at (1178, 348) on //*[@id="dm2m3i1tdT"]
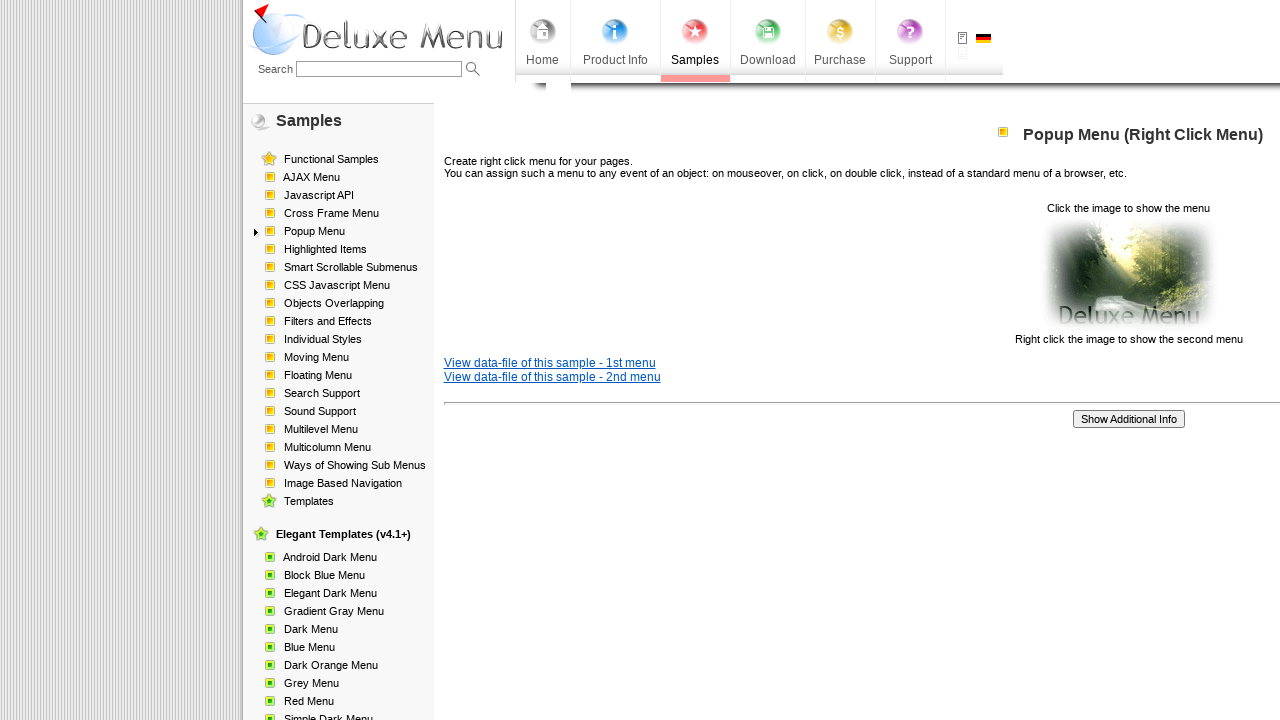

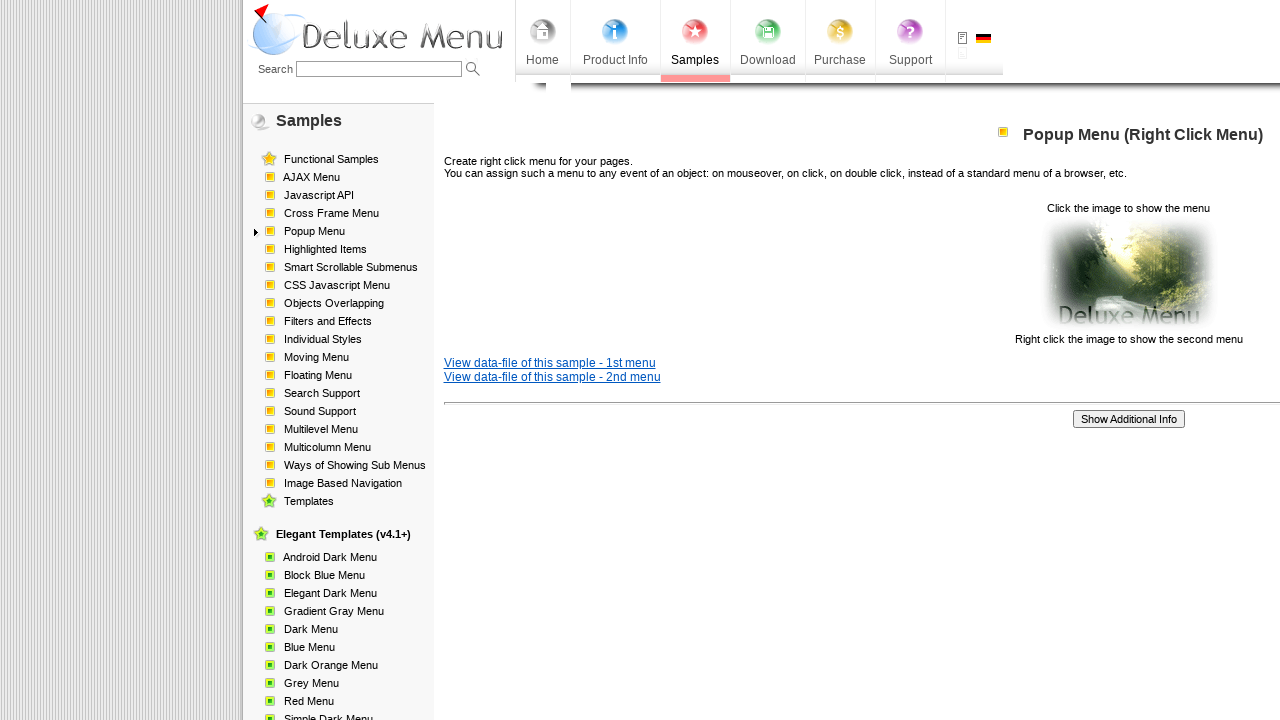